Tests JavaScript alert handling by interacting with simple alert, confirm dialog, and prompt dialog on a demo page

Starting URL: https://www.hyrtutorials.com/p/alertsdemo.html

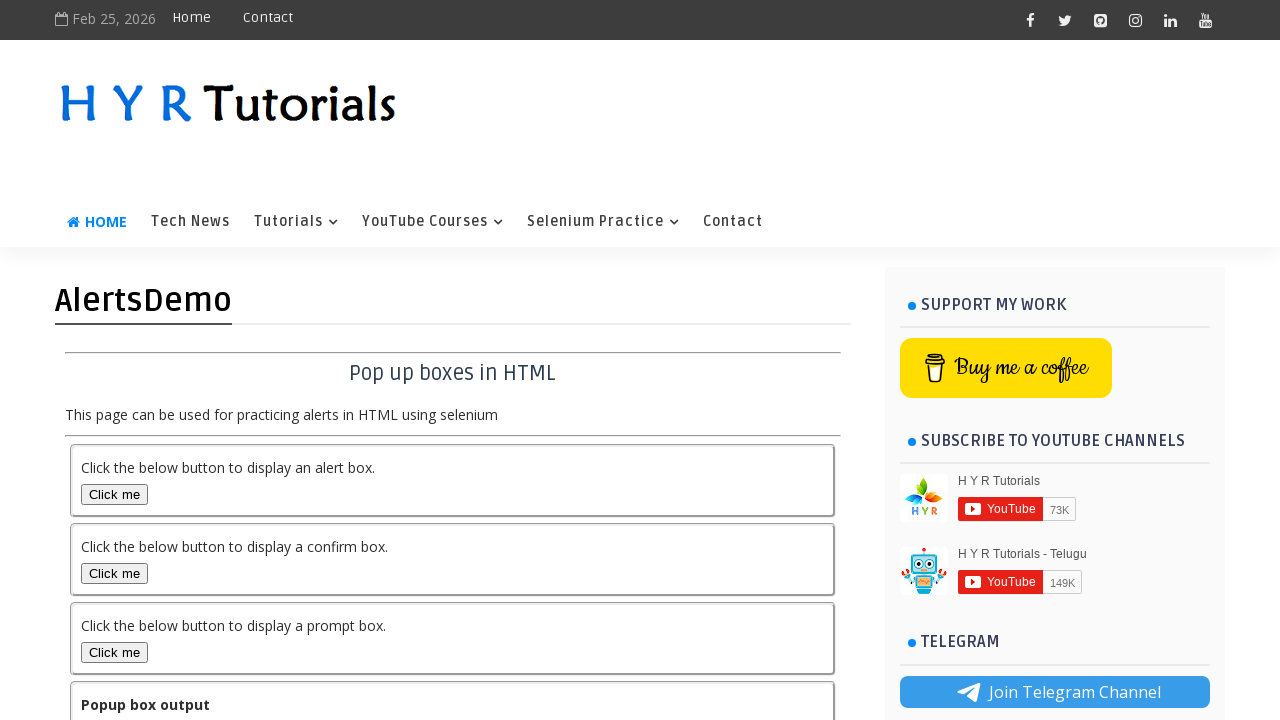

Scrolled down 600px to reveal alert buttons
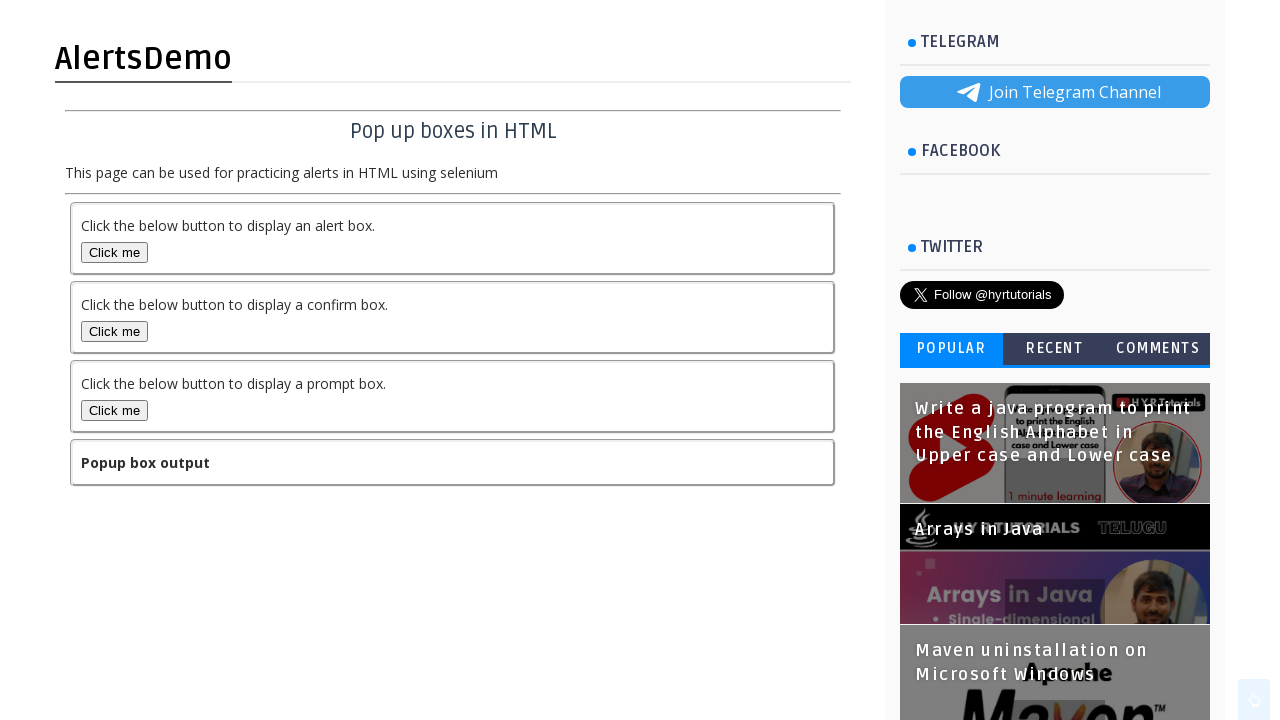

Clicked simple alert button at (114, 252) on xpath=//button[starts-with(@id,'alertBox')]
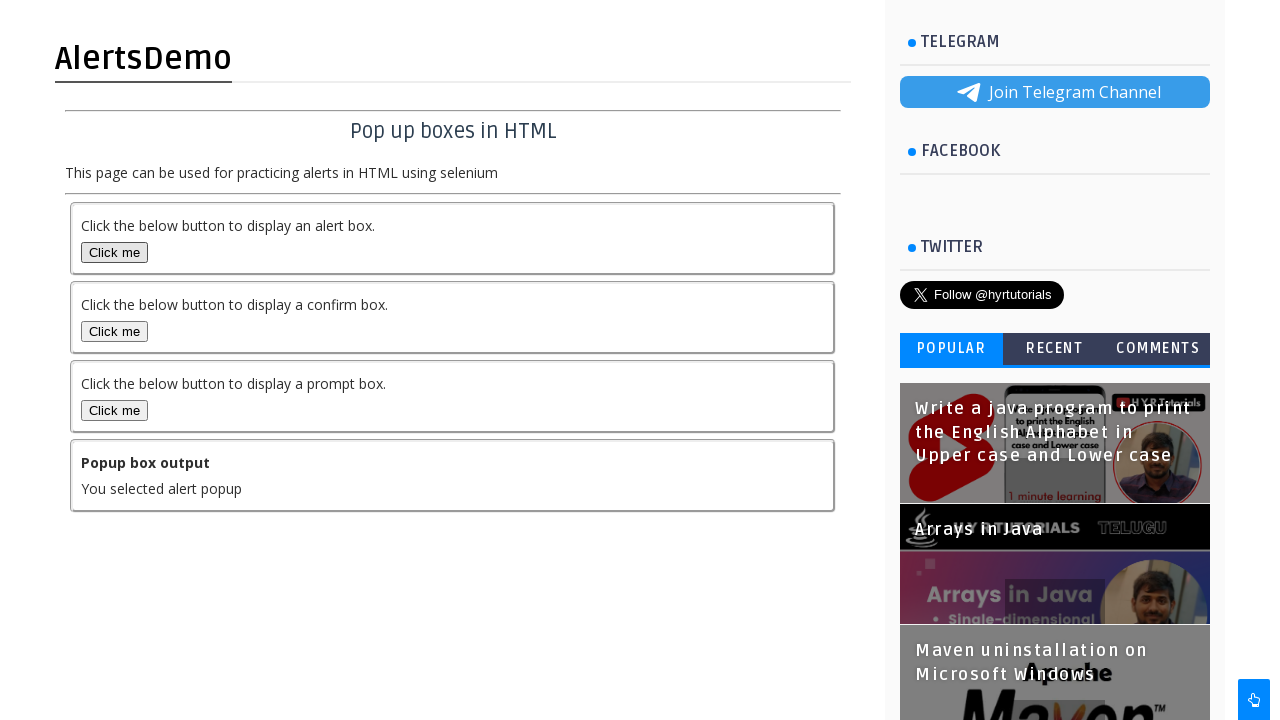

Accepted simple alert dialog
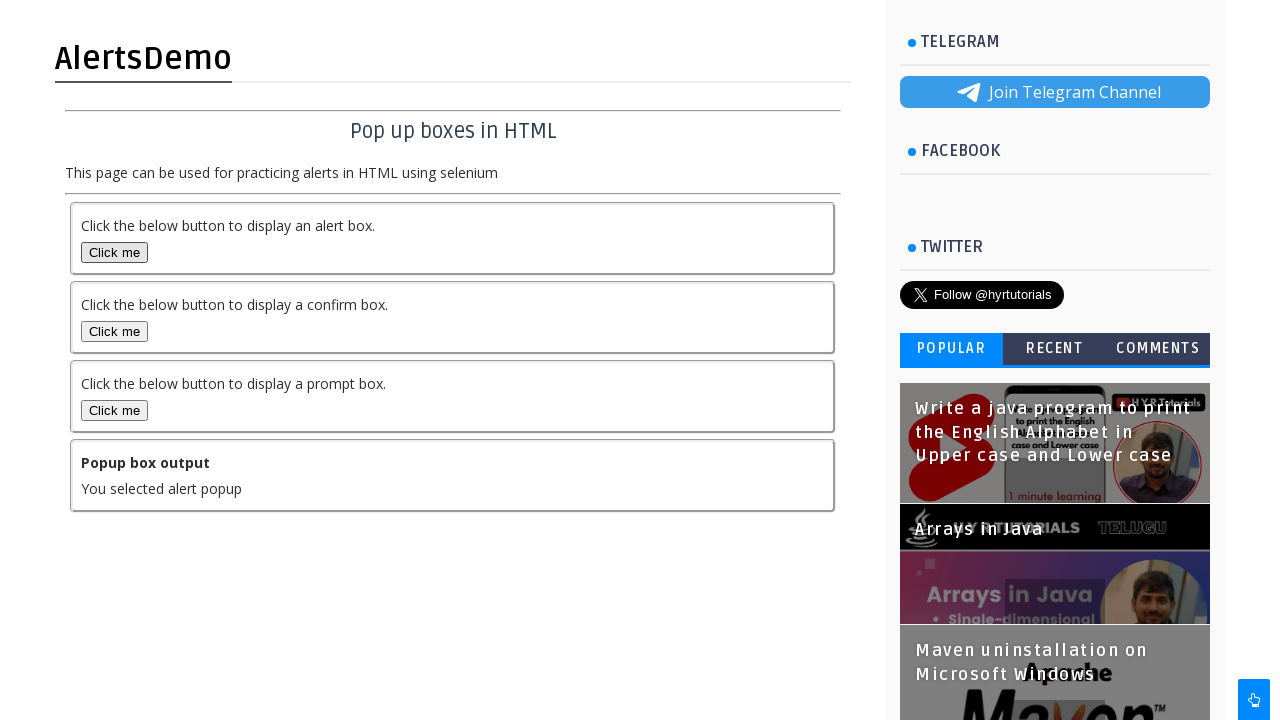

Clicked confirm dialog button at (114, 332) on xpath=//button[starts-with(@id,'confirmBox')]
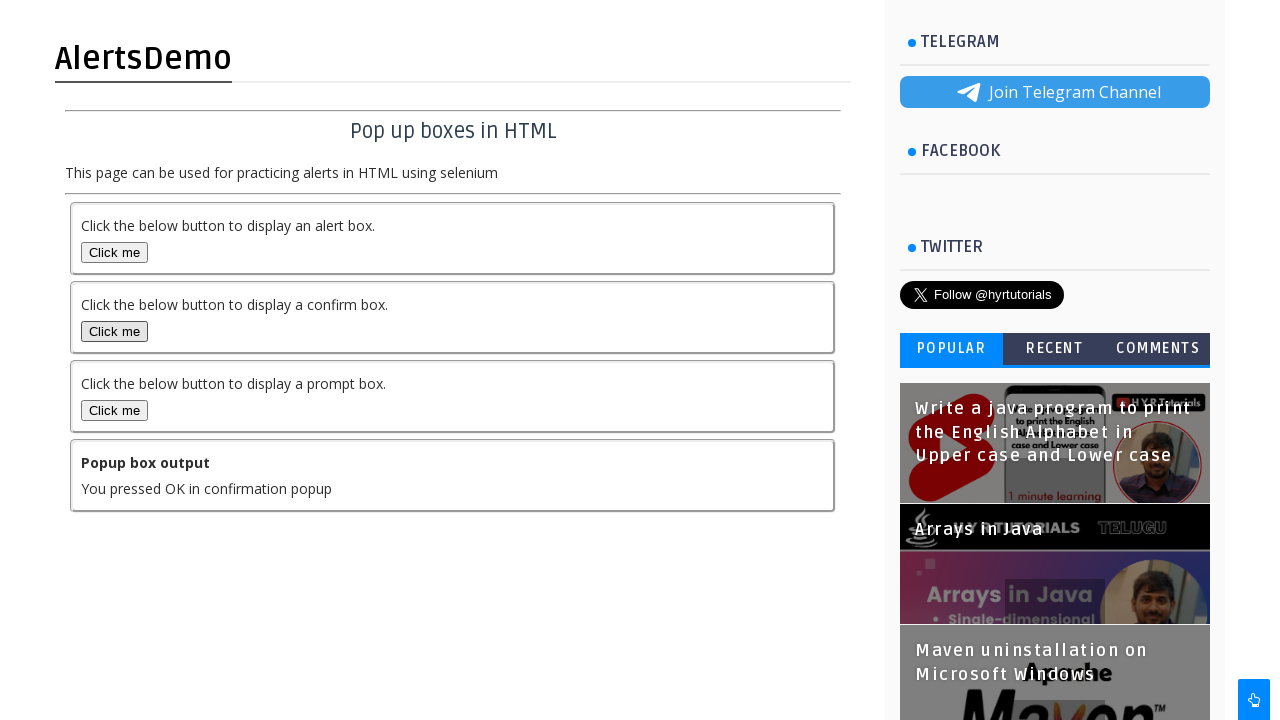

Accepted confirm dialog
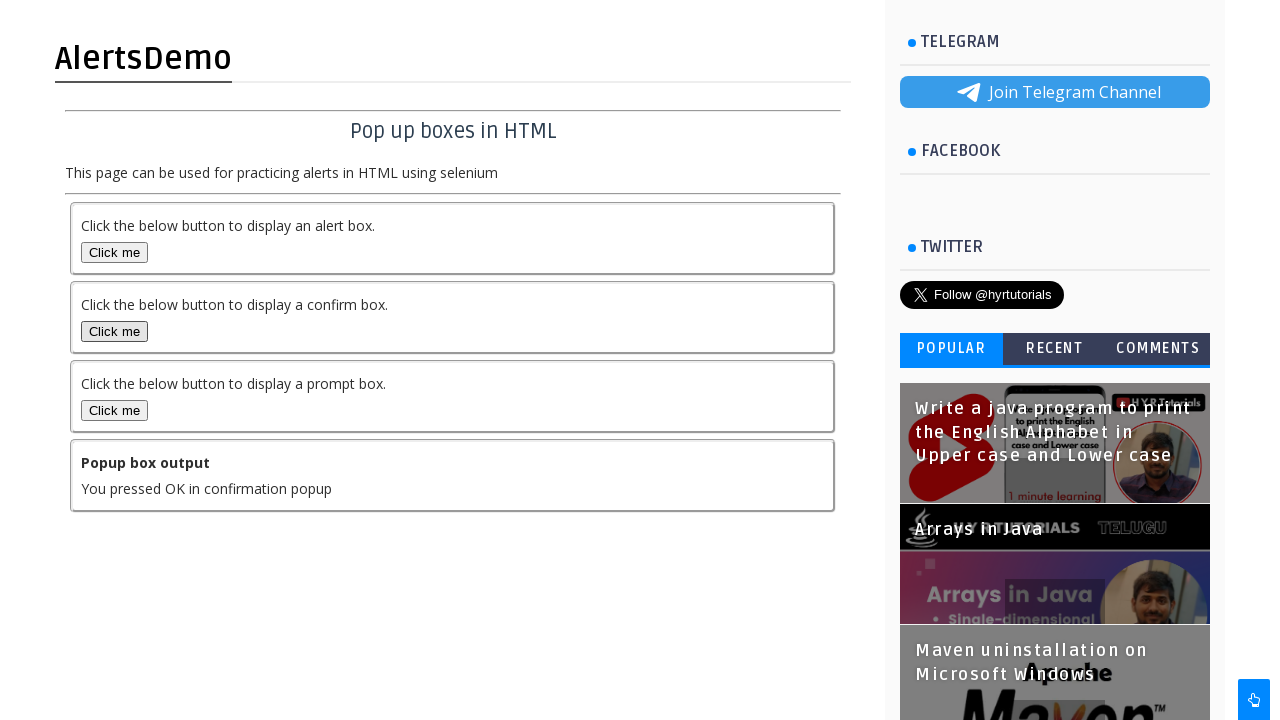

Clicked prompt dialog button at (114, 410) on xpath=//button[starts-with(@id,'promptBox')]
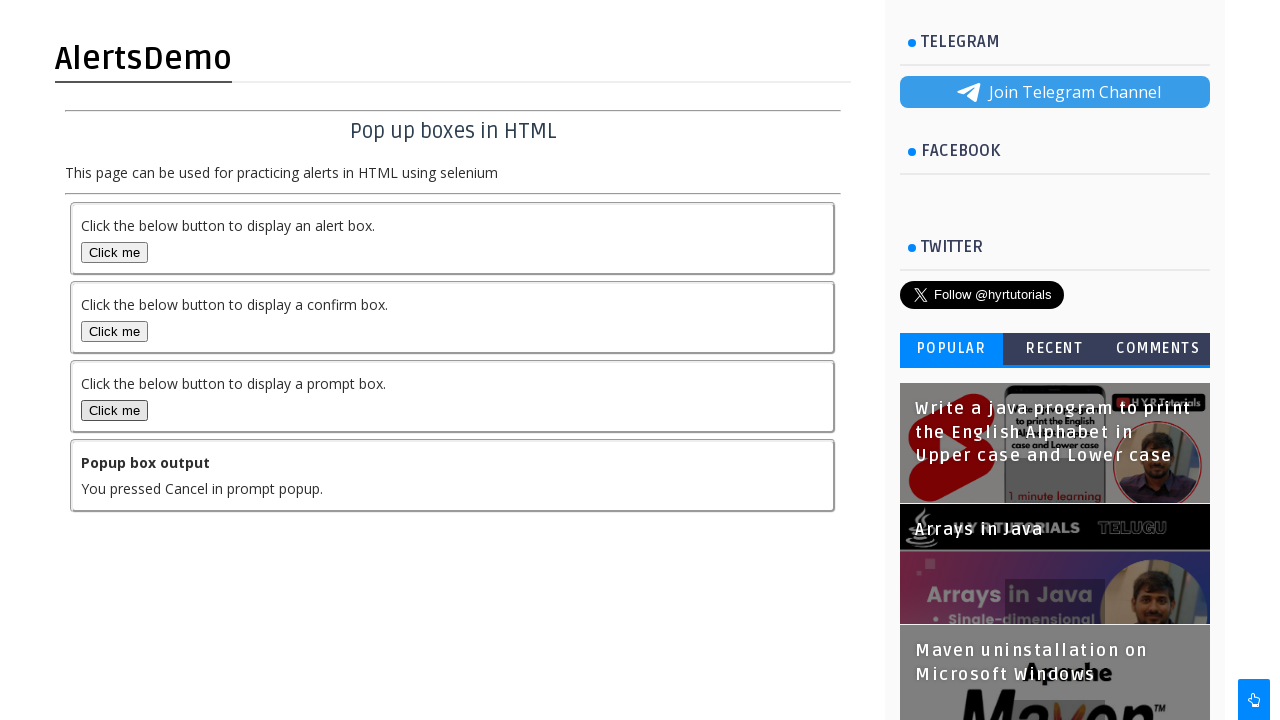

Accepted prompt dialog with text 'Hi Kumara How are you?'
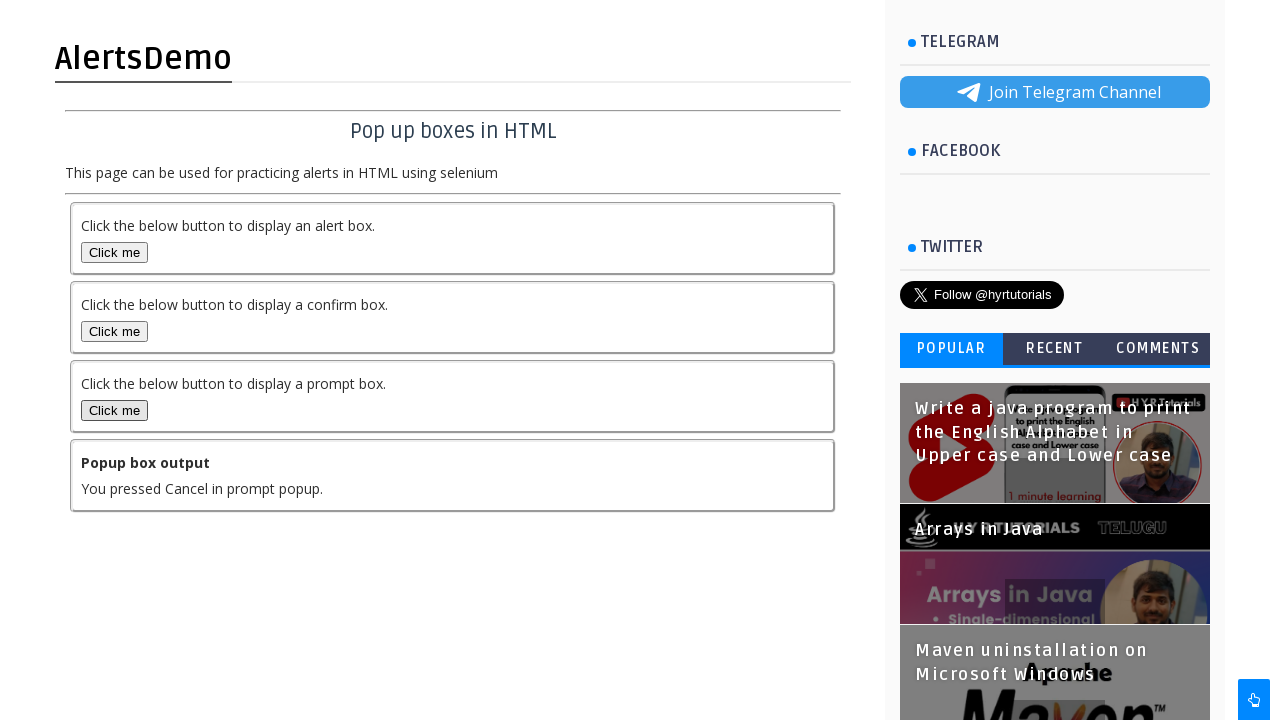

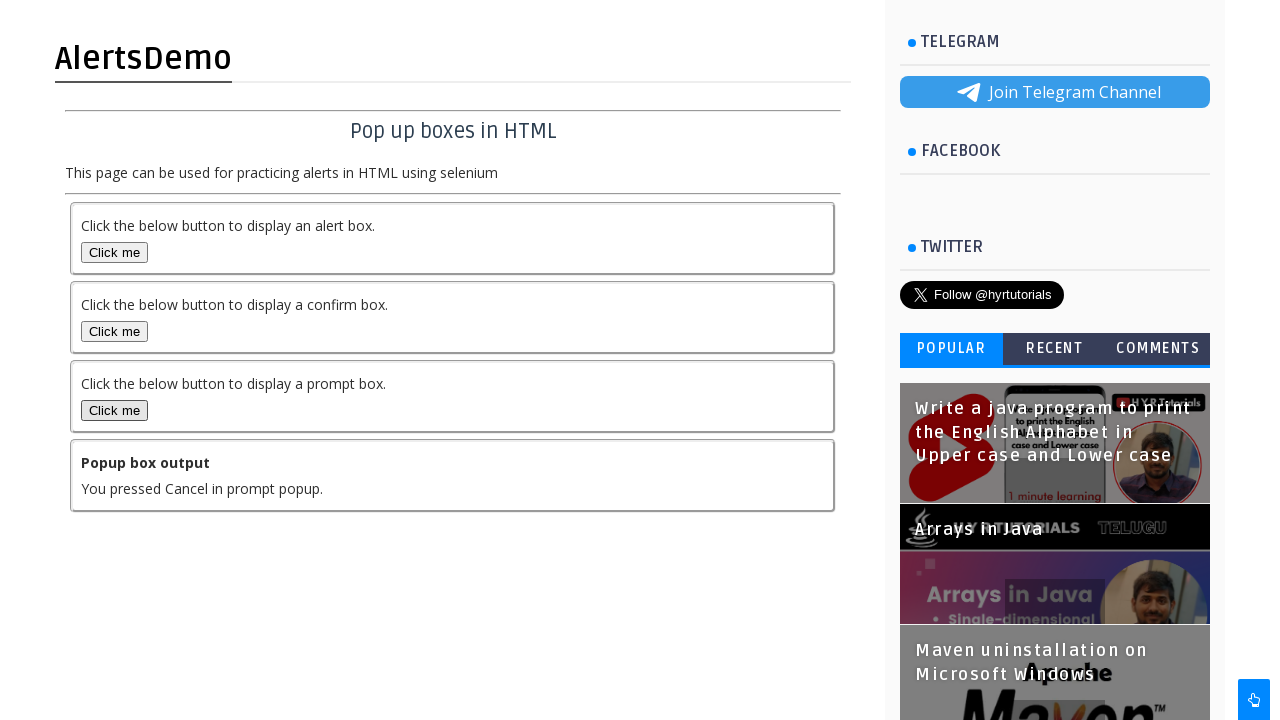